Navigates to the Forgot Password page

Starting URL: https://the-internet.herokuapp.com/

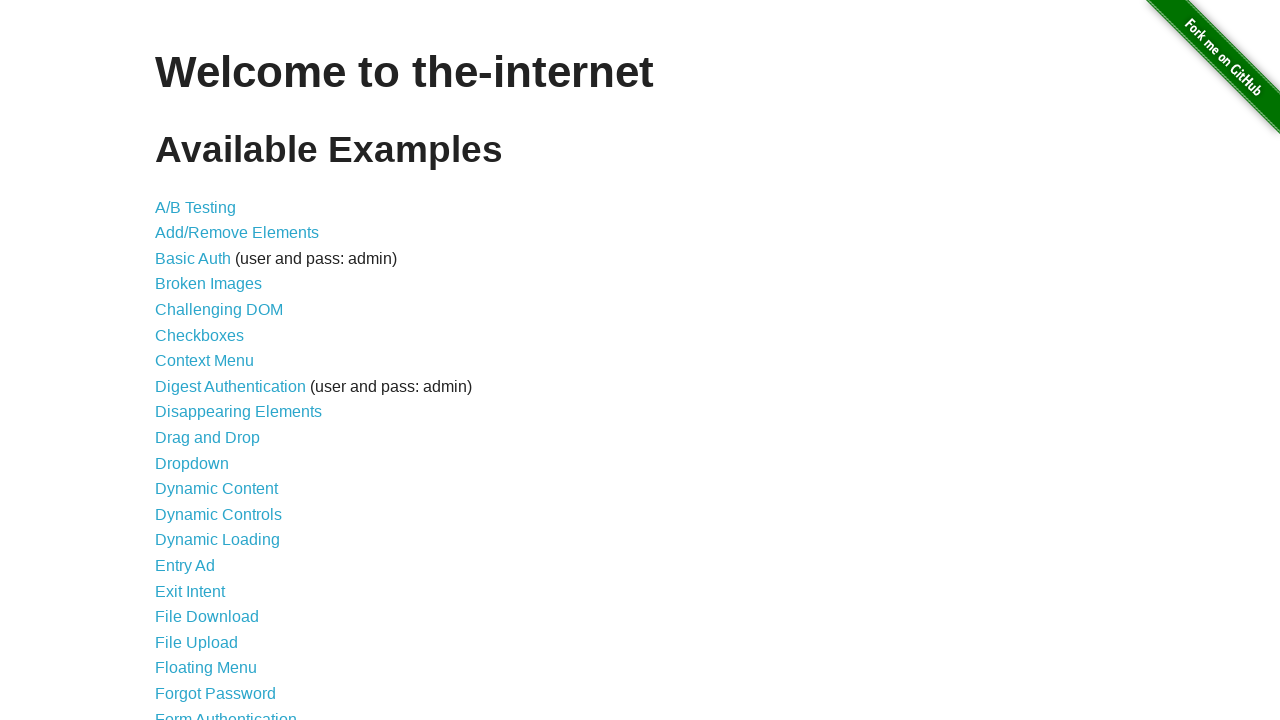

Clicked Forgot Password link at (216, 693) on text=Forgot Password
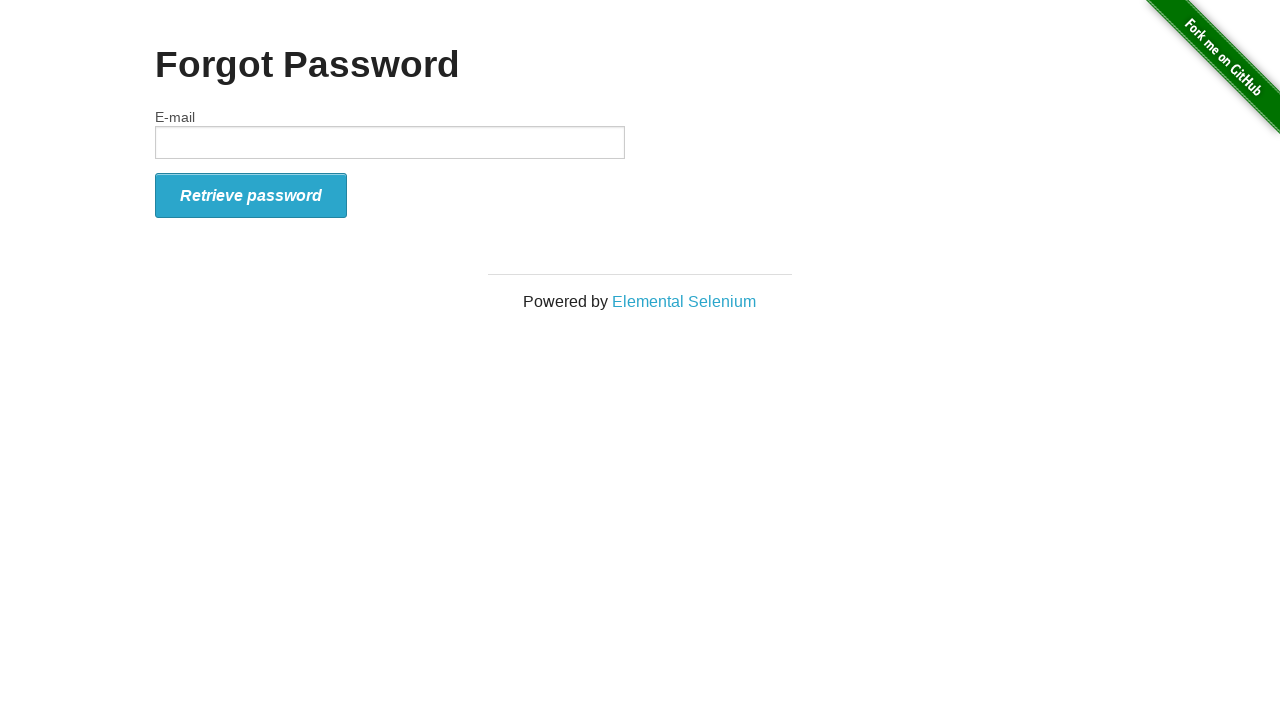

Forgot Password page loaded successfully
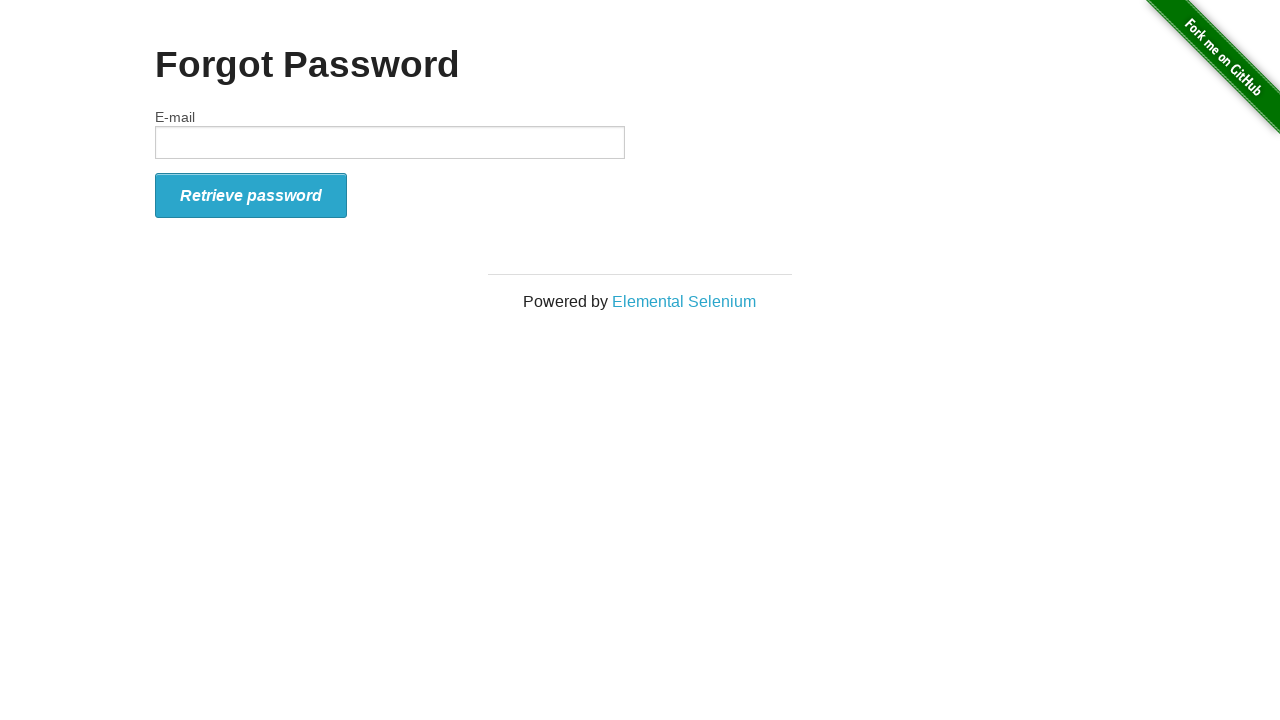

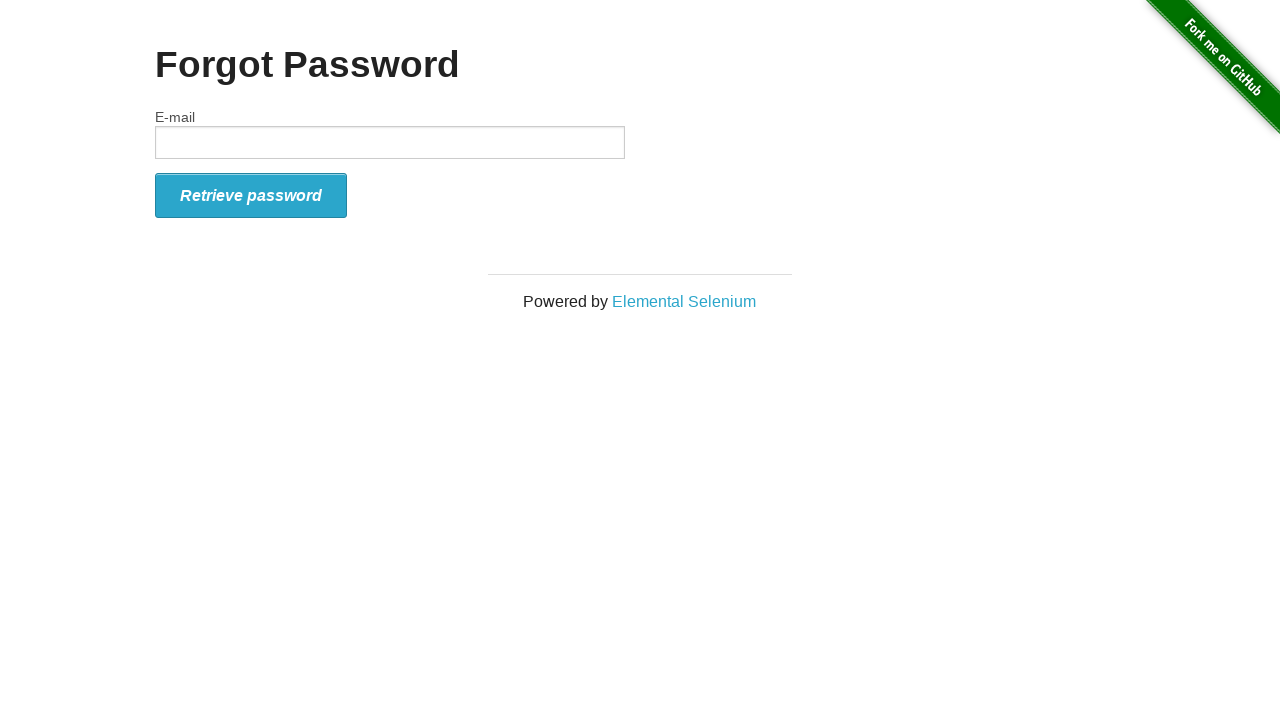